Tests drag and drop functionality on the jQuery UI demo page by switching to an iframe and dragging an element onto a drop target

Starting URL: https://jqueryui.com/droppable/

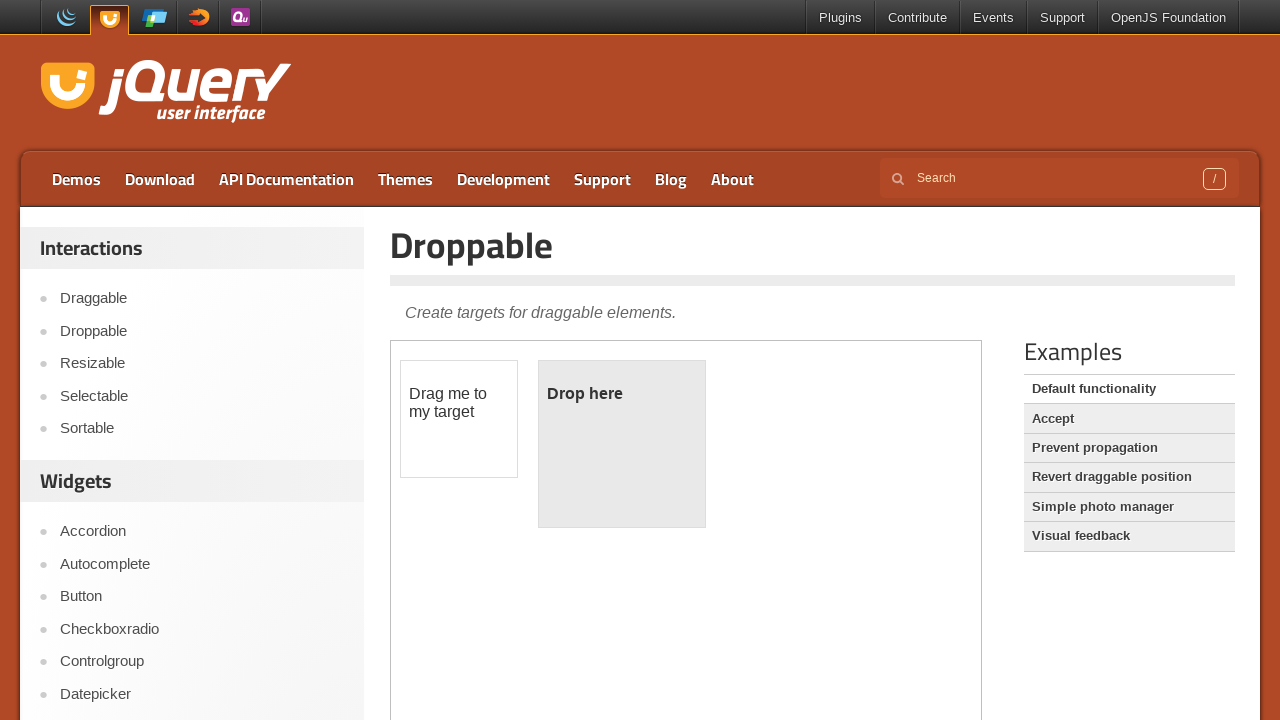

Navigated to jQuery UI droppable demo page
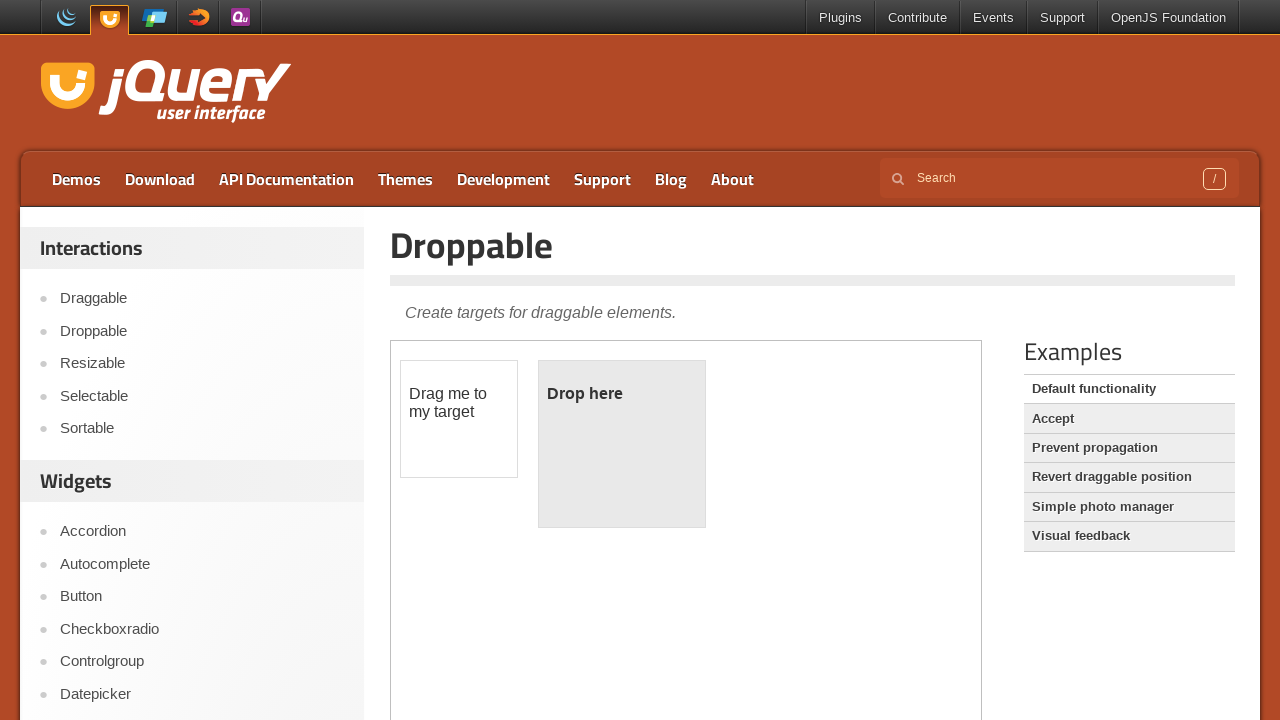

Located iframe containing draggable and droppable elements
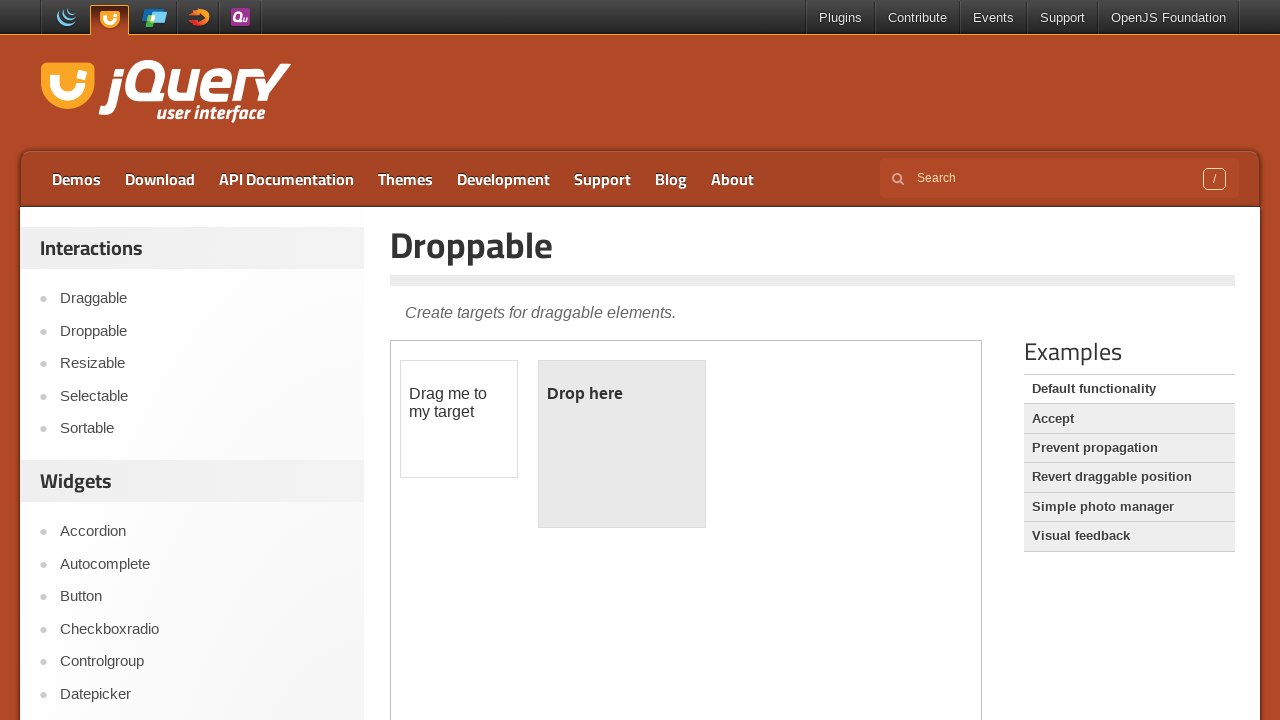

Clicked on the draggable element at (459, 419) on iframe.demo-frame >> internal:control=enter-frame >> #draggable
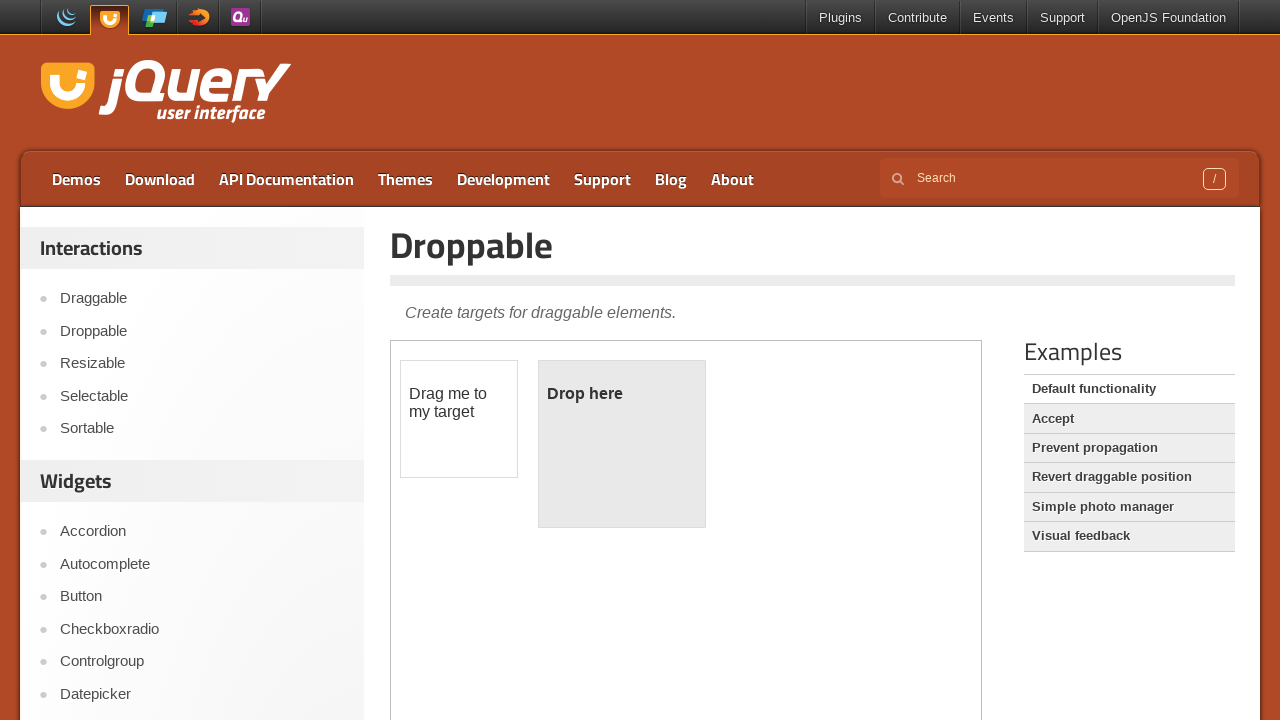

Located source (draggable) and target (droppable) elements
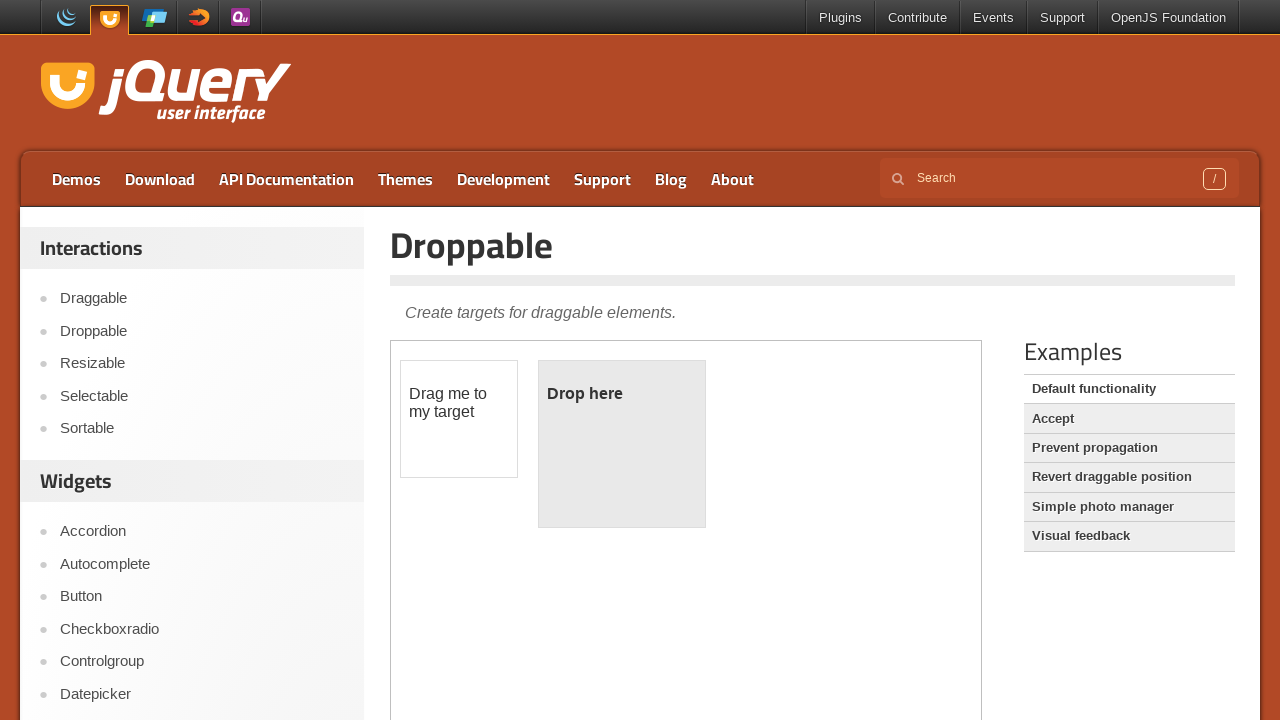

Dragged element onto drop target at (622, 444)
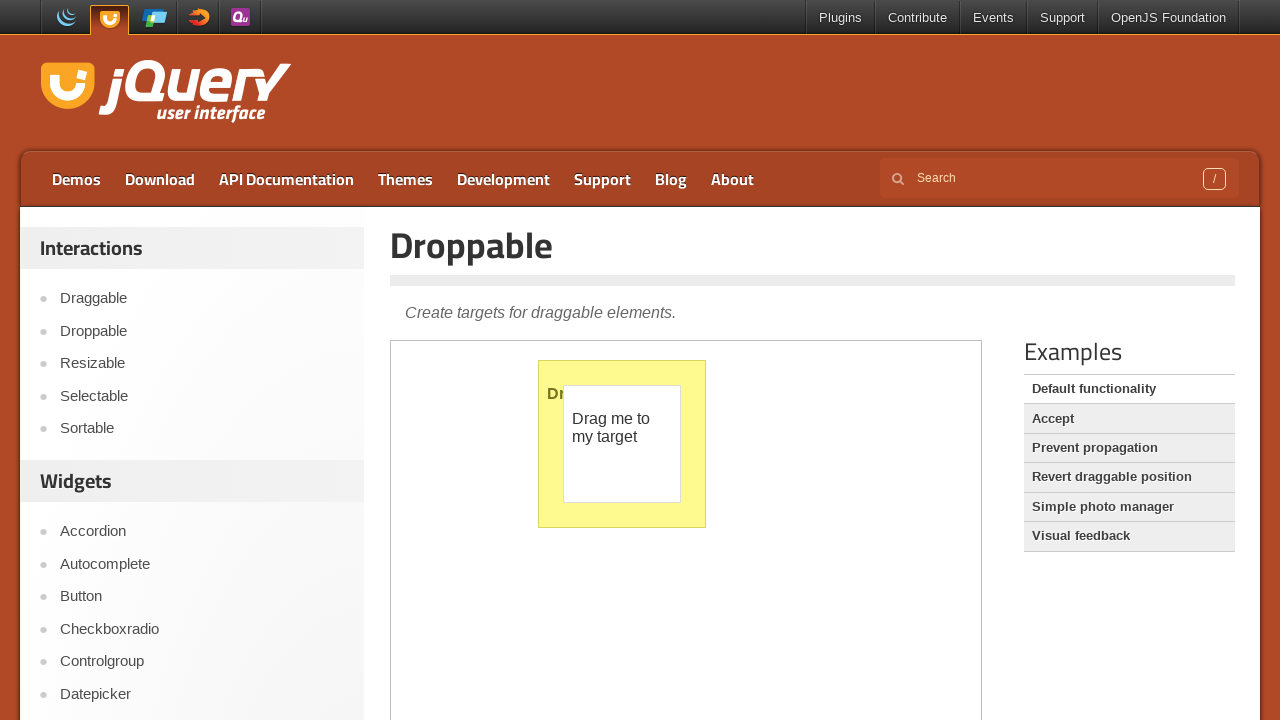

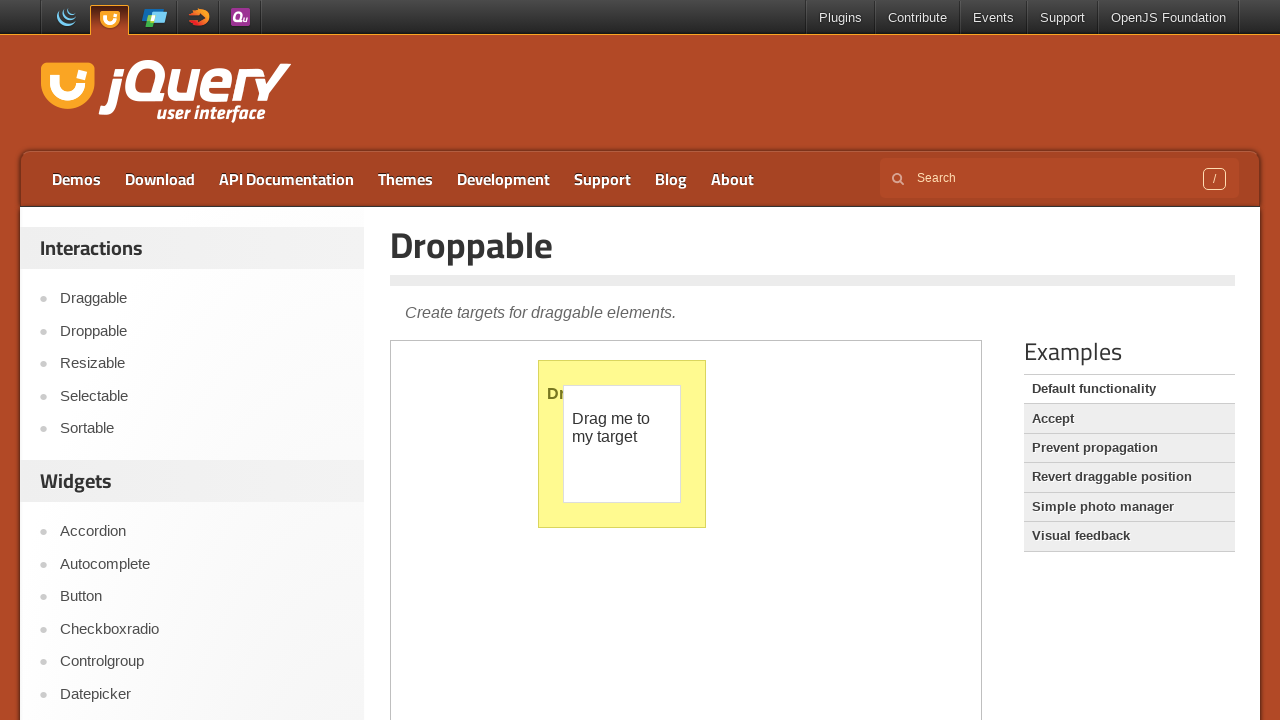